Tests the sorting algorithm page by entering random number inputs and verifying that alerts appear appropriately for valid/invalid inputs when clicking the add number button.

Starting URL: https://gcallah.github.io/Algocynfas/

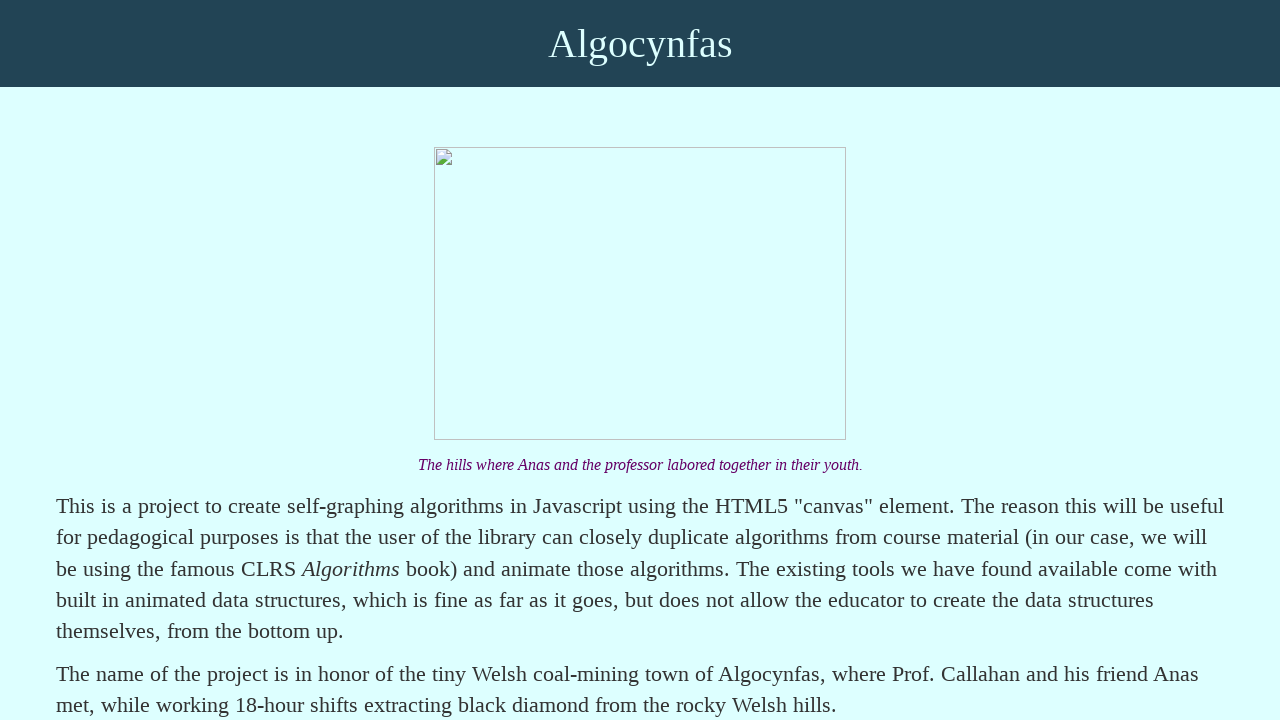

Clicked on Sorting Algorithms link at (197, 360) on text=Sorting Algorithms
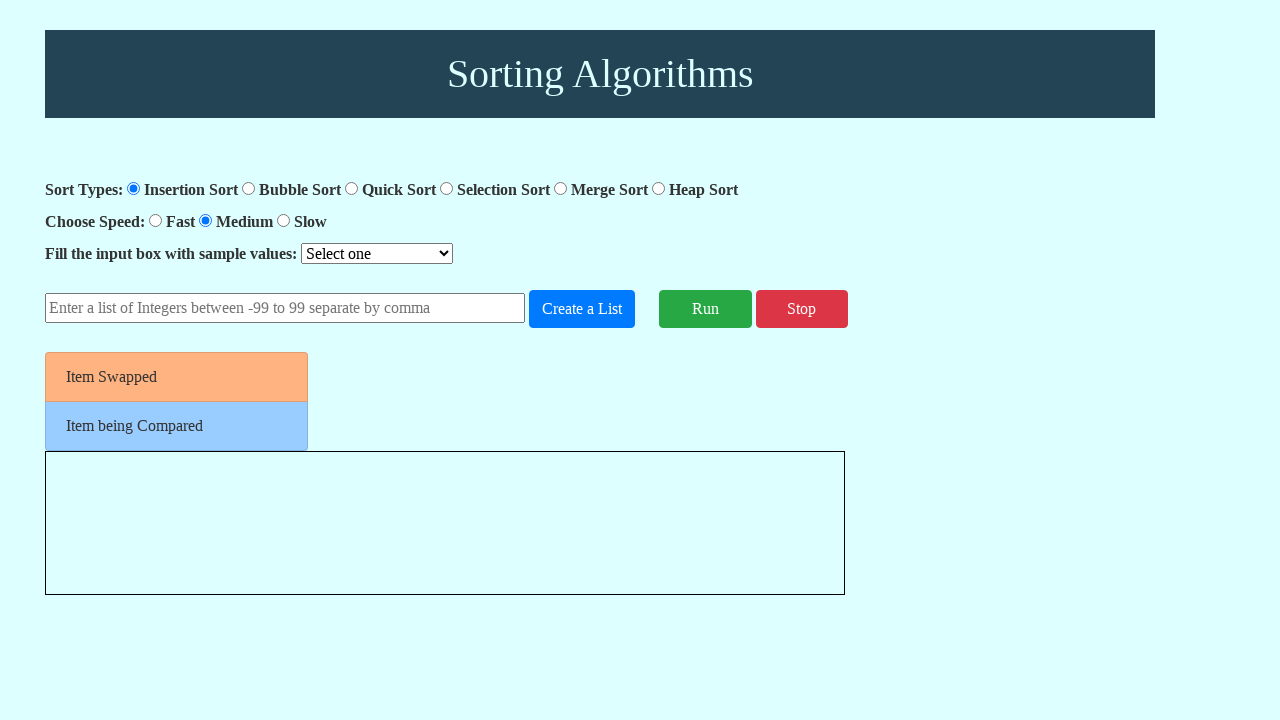

Waited for number input field to load
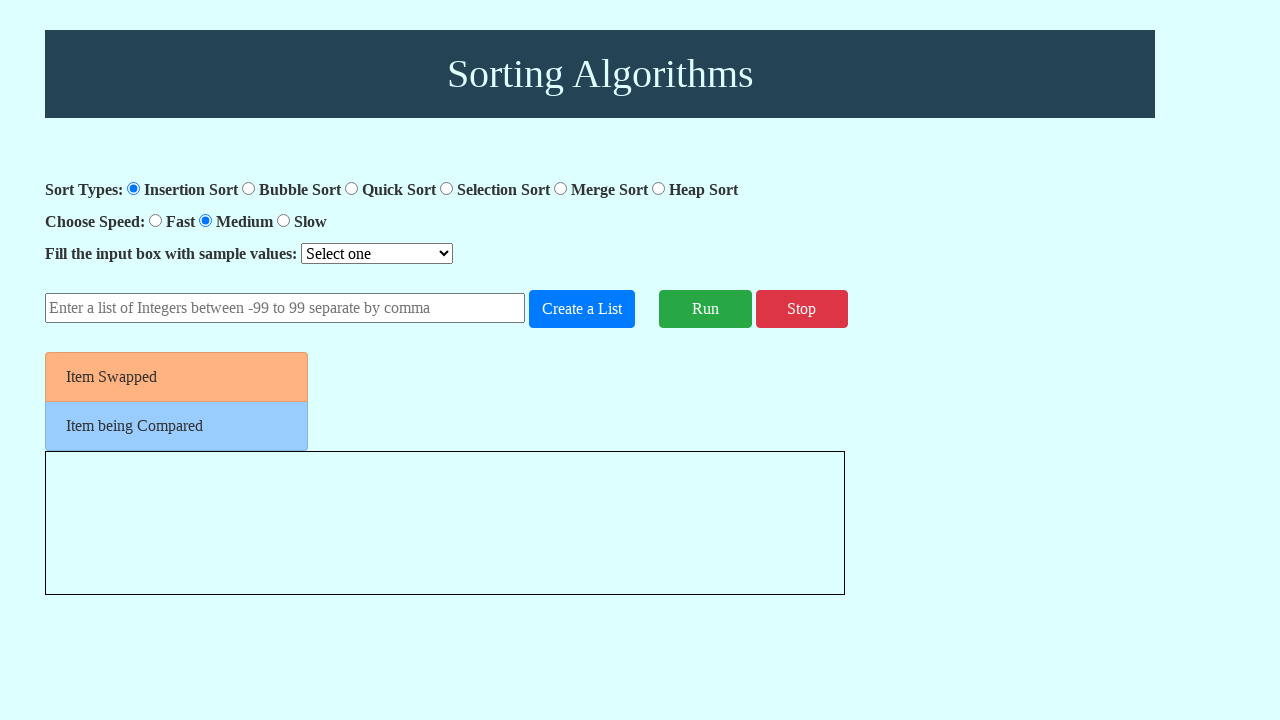

Filled number input with valid test data: '42,17,-33,85,6,29' on #number-input
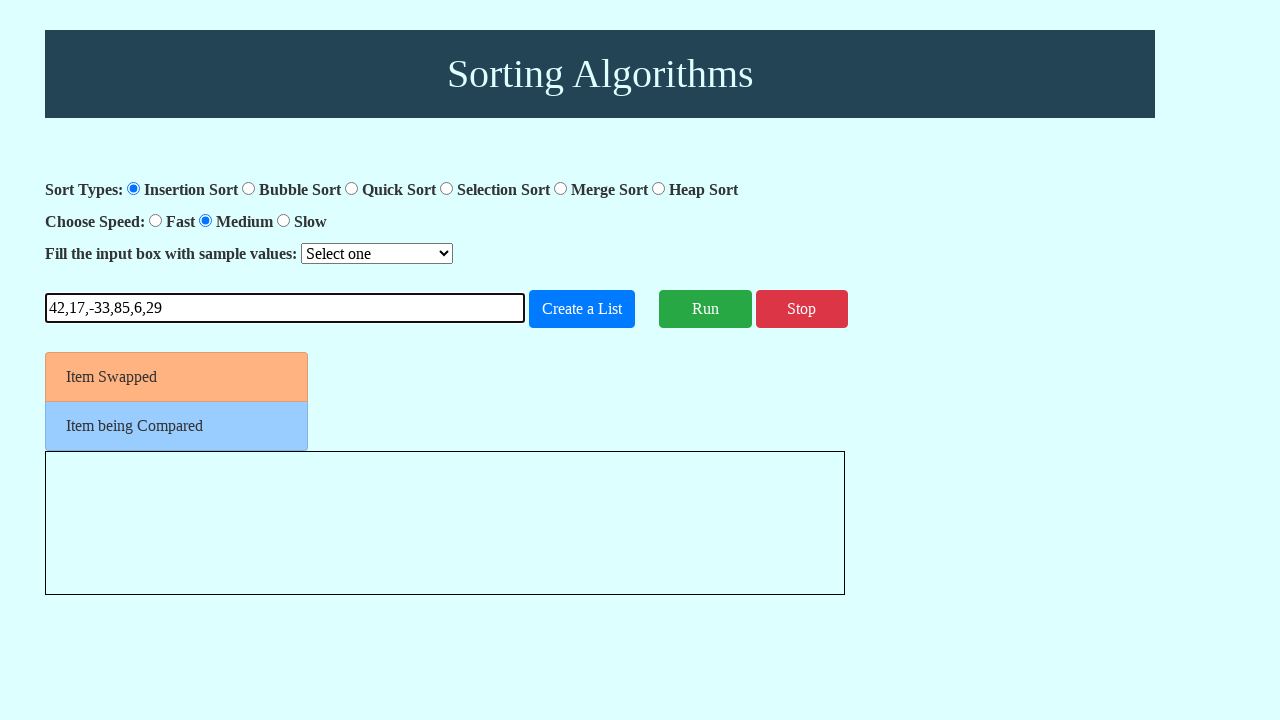

Clicked add number button at (582, 309) on #add-number-button
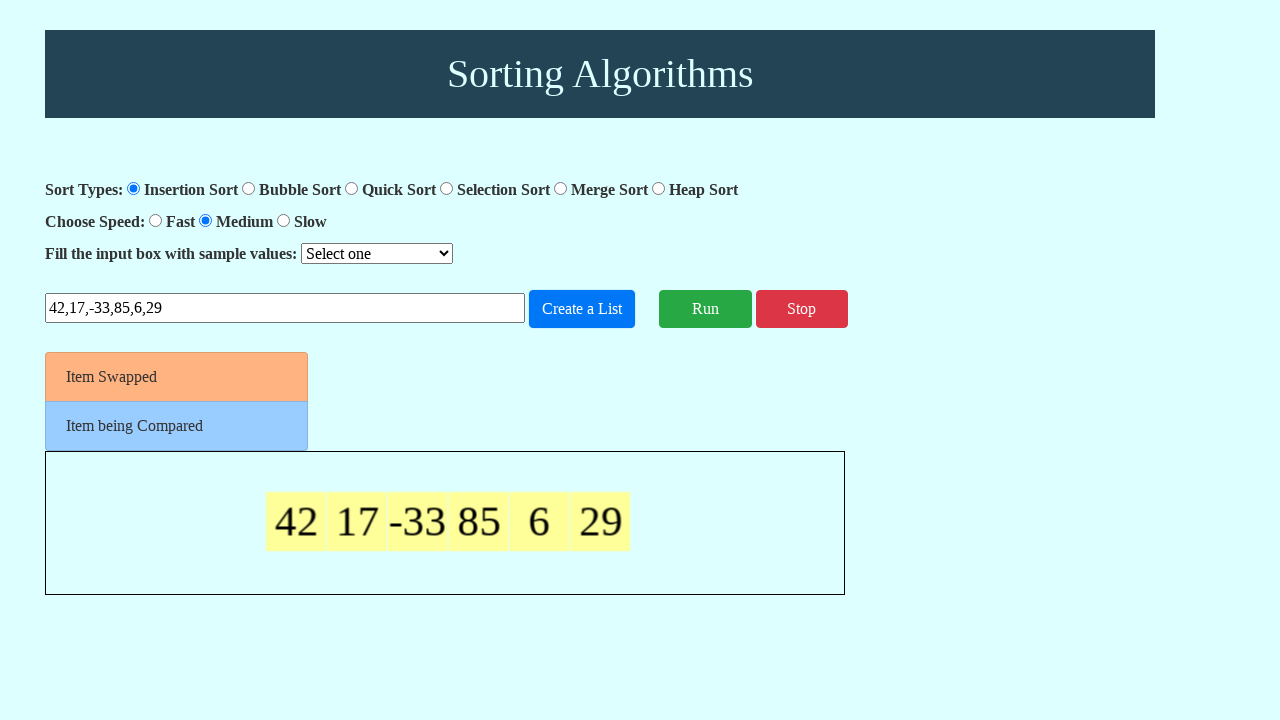

Set up dialog handler to accept alerts
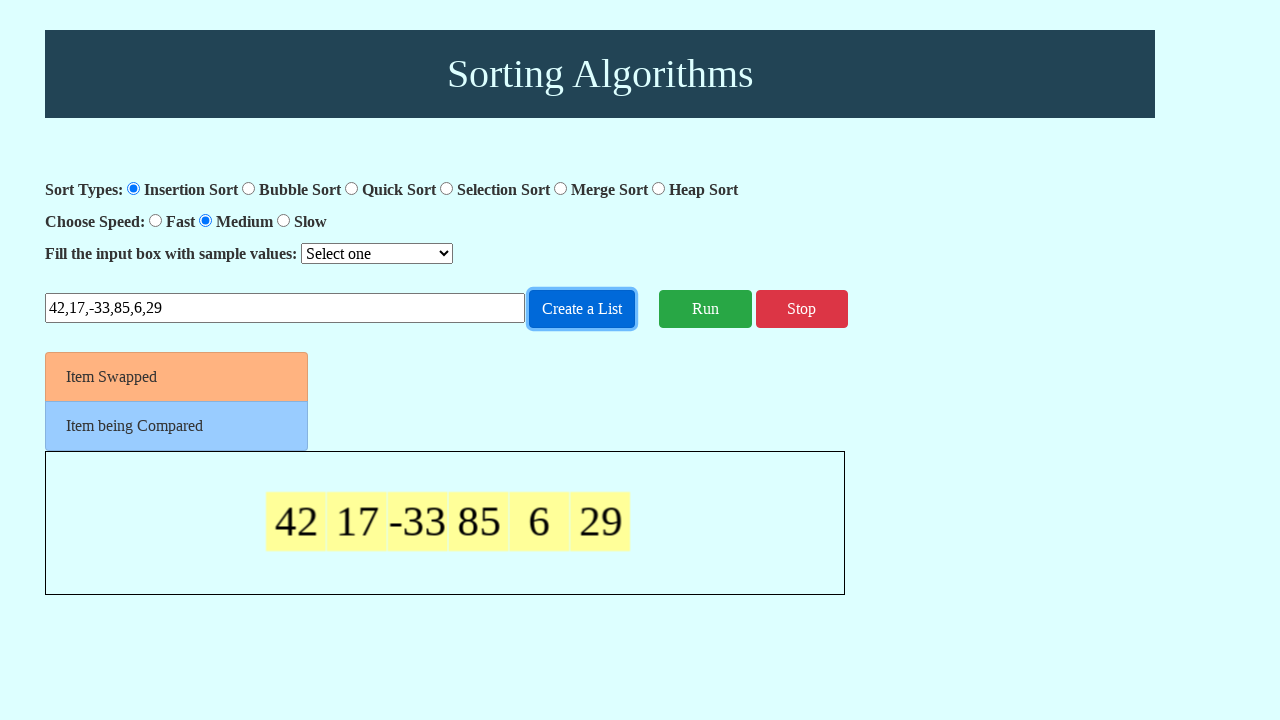

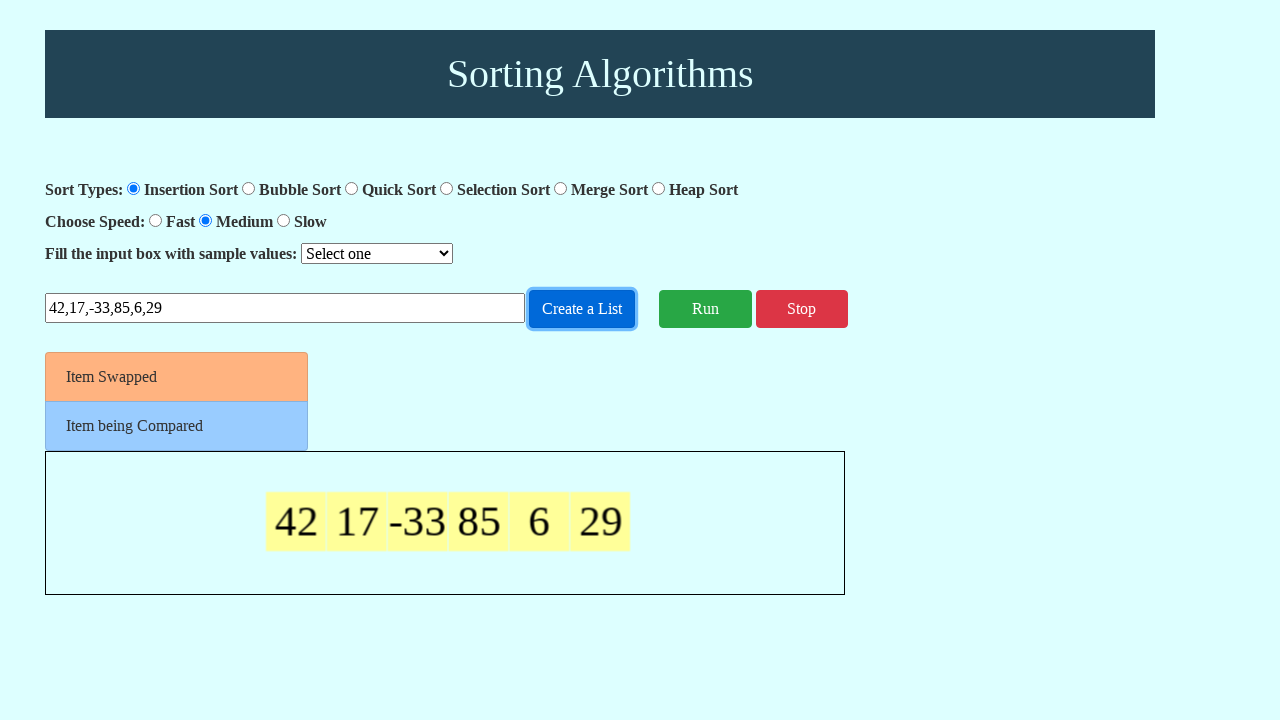